Tests dynamic content loading by clicking a Start button and waiting for asynchronously loaded text to appear on the page

Starting URL: https://the-internet.herokuapp.com/dynamic_loading/2

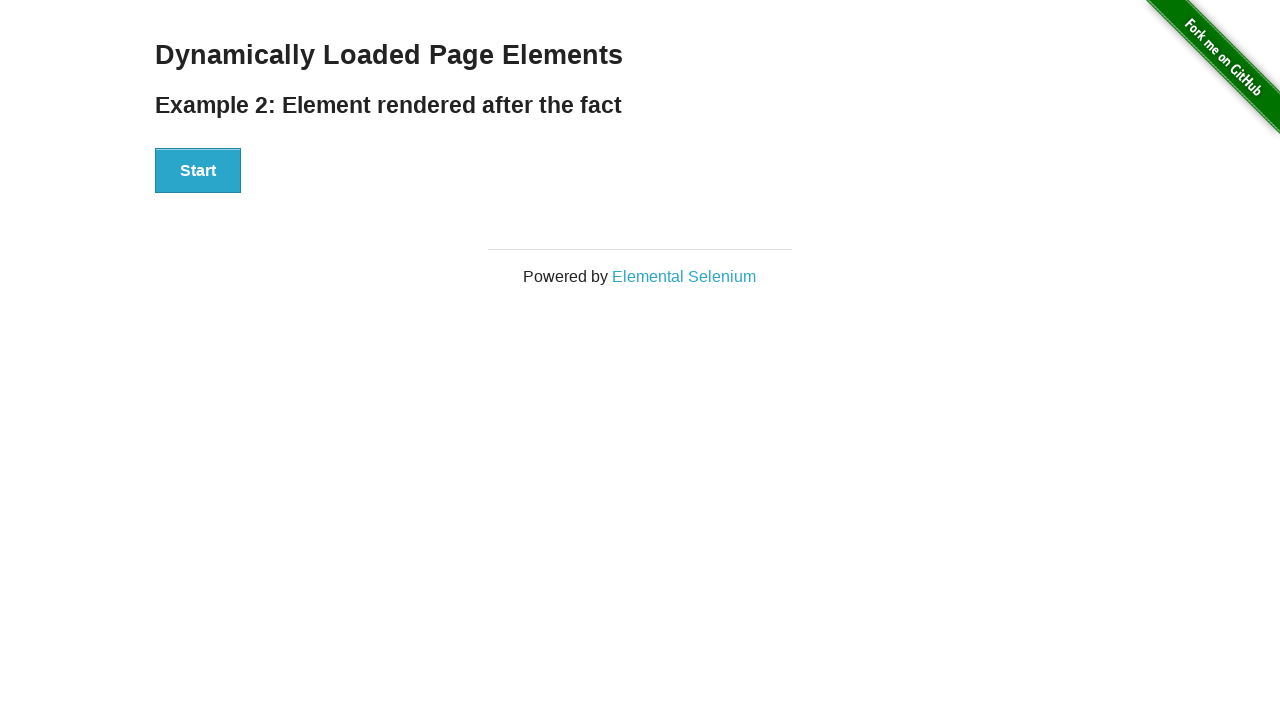

Clicked Start button to trigger dynamic content loading at (198, 171) on button:has-text('Start')
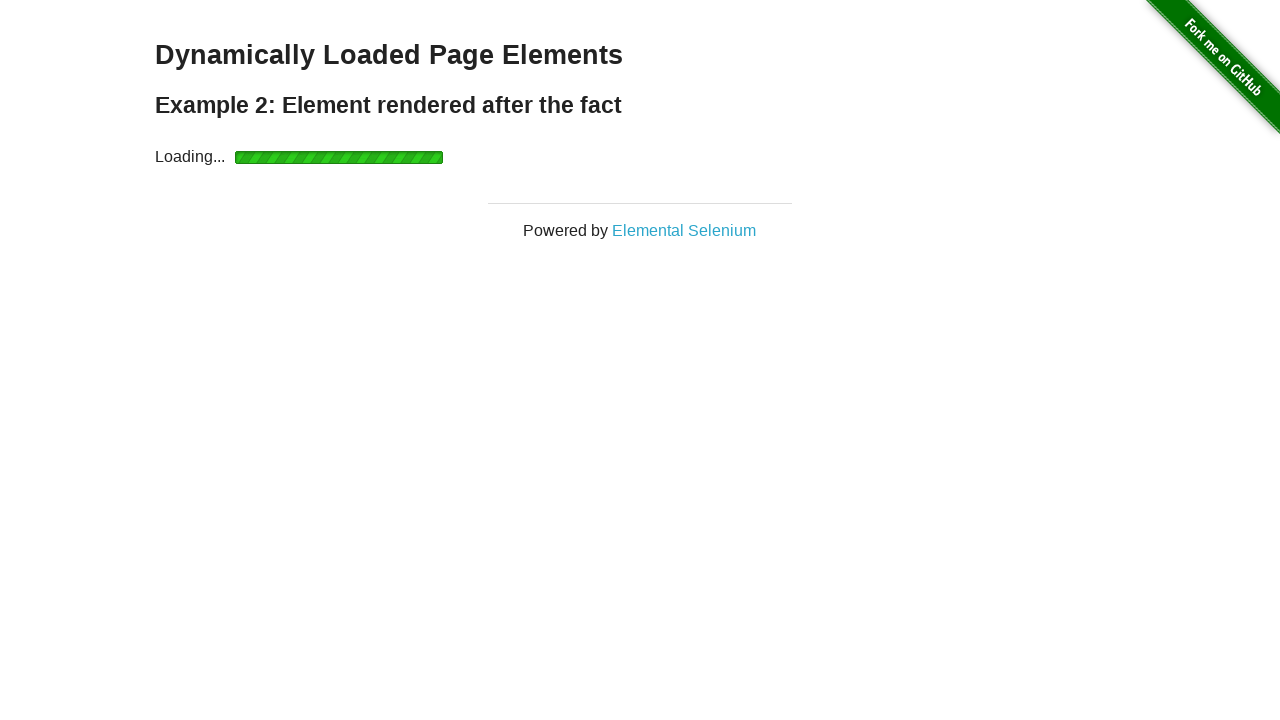

Waited for dynamically loaded 'Hello World!' text to appear
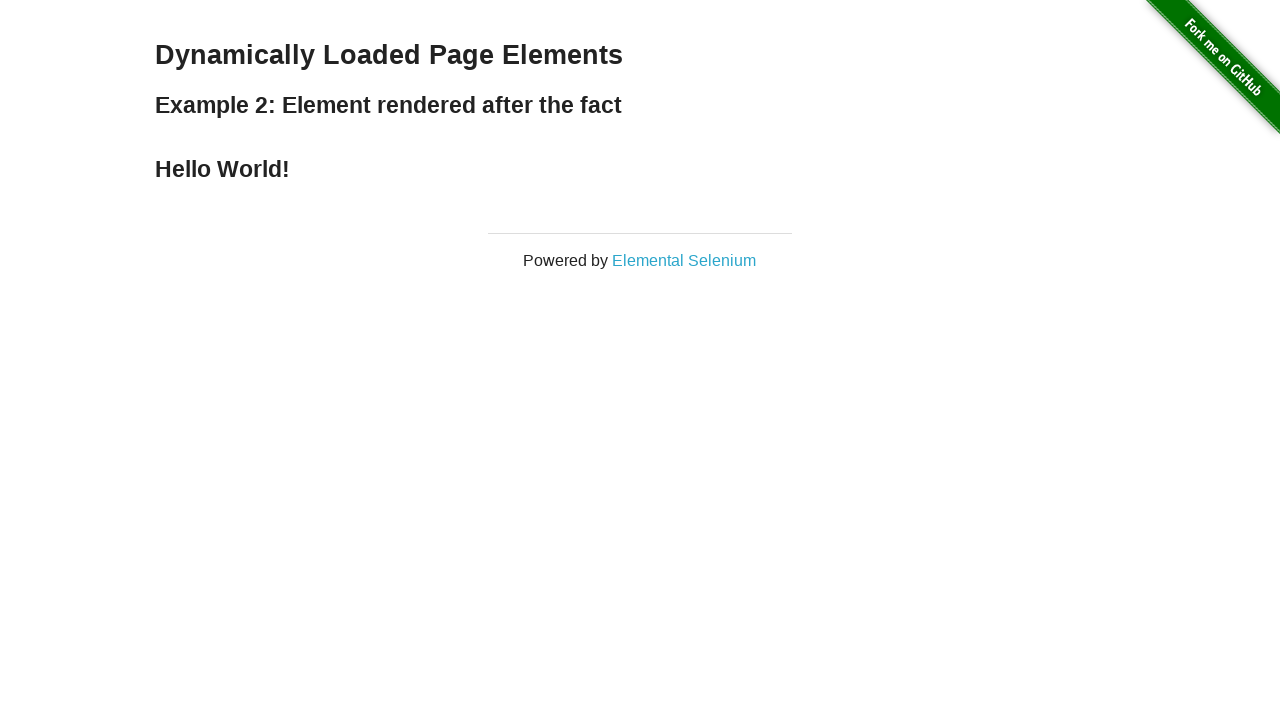

Verified 'Hello World!' text is visible
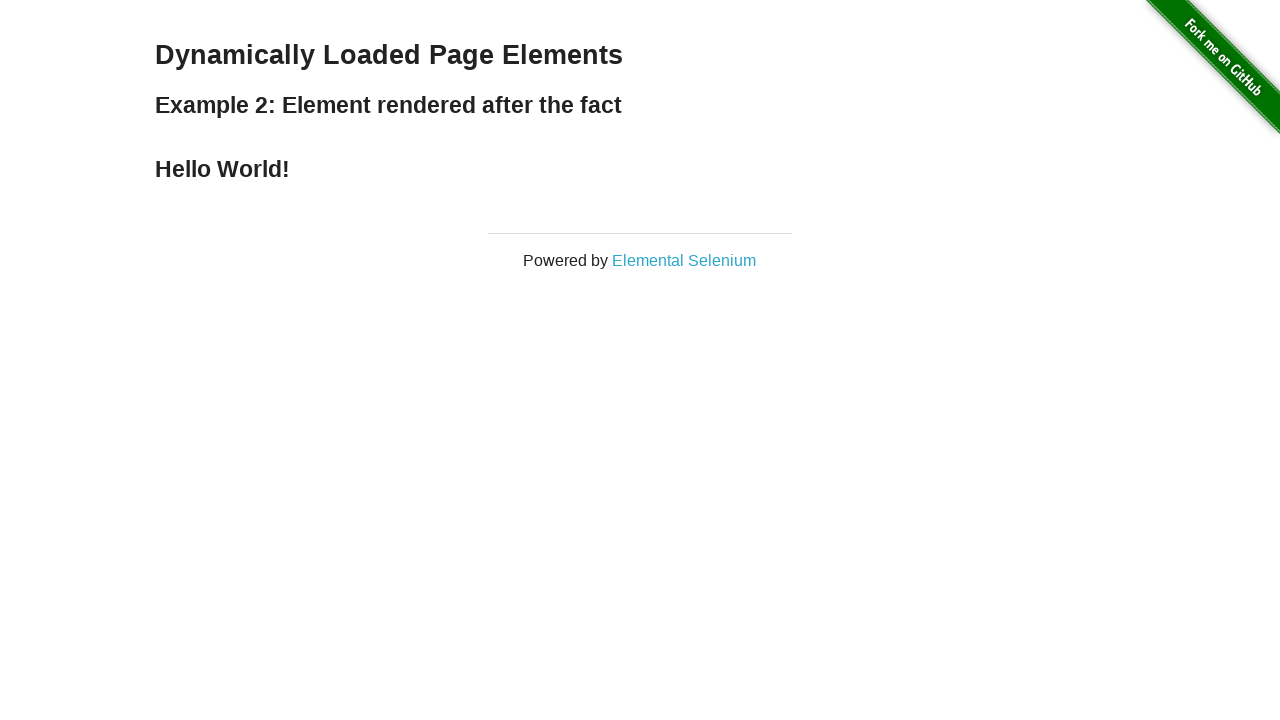

Verified 'Hello World!' text content matches expected value
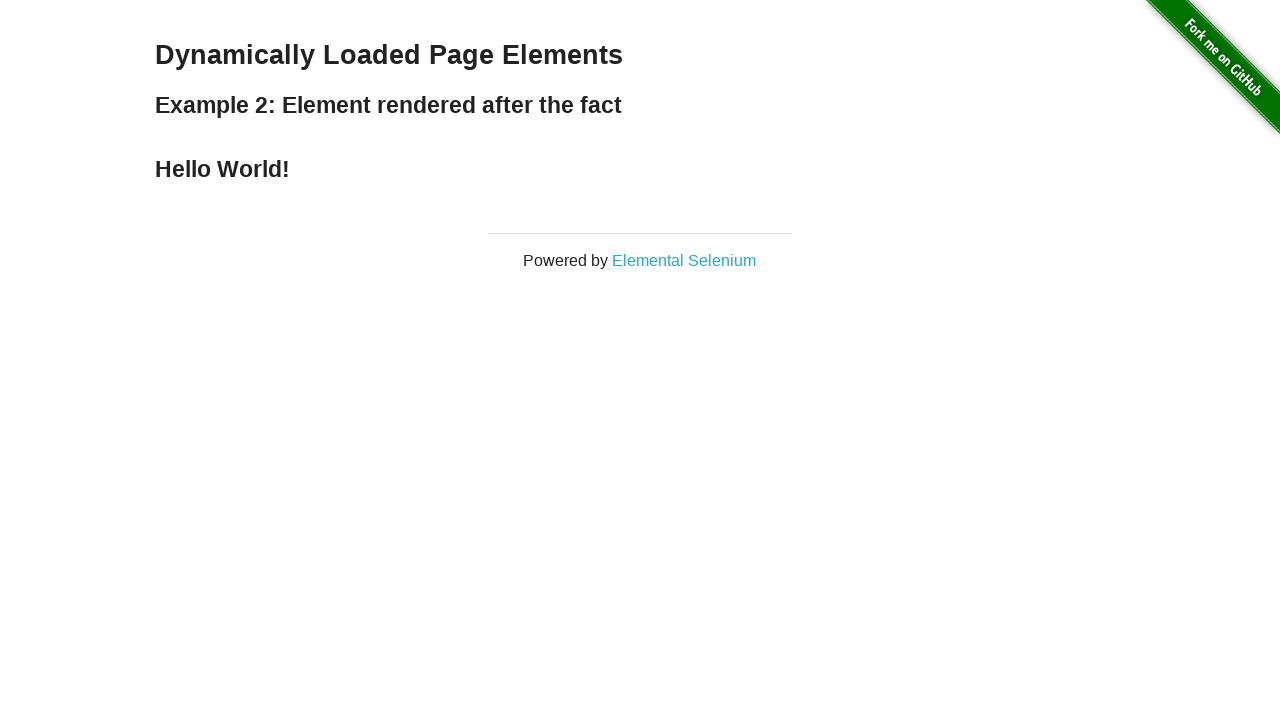

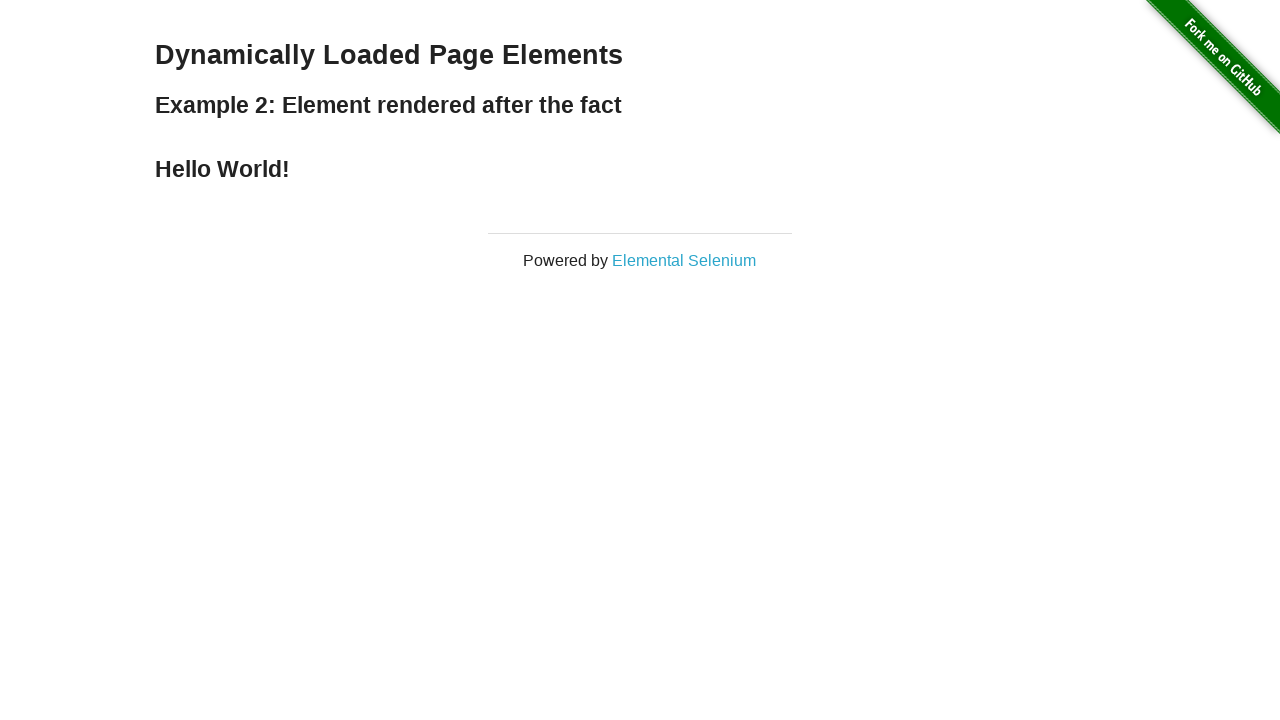